Tests iframe handling by switching into an iframe to locate an element, then switching back to the default content to locate another element on the main page.

Starting URL: https://rahulshettyacademy.com/AutomationPractice/

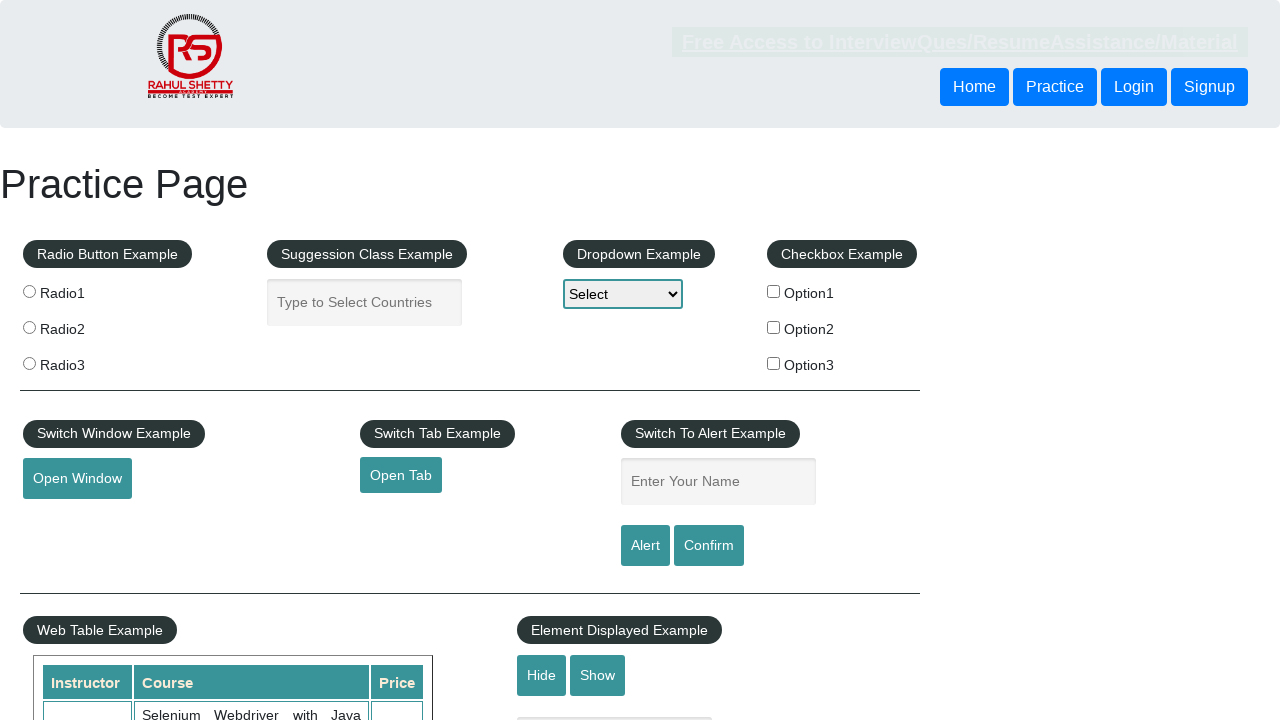

Navigated to iframe switching test page
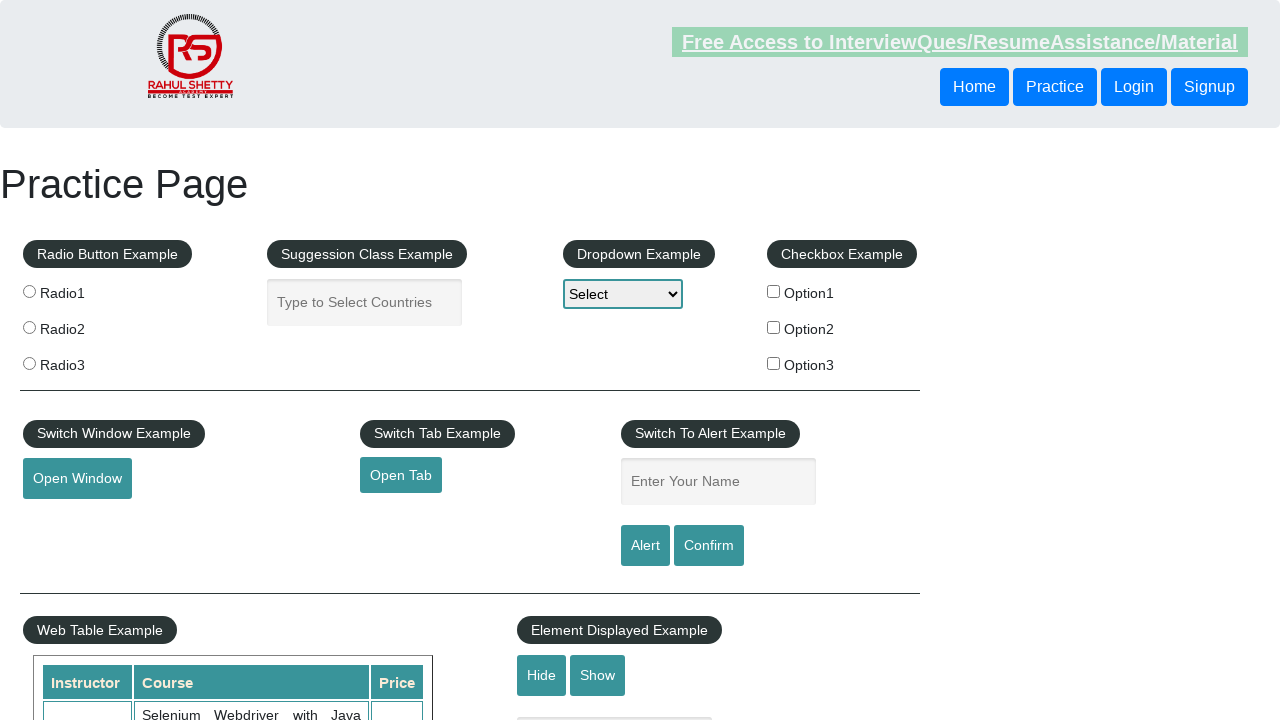

Located iframe with id 'courses-iframe'
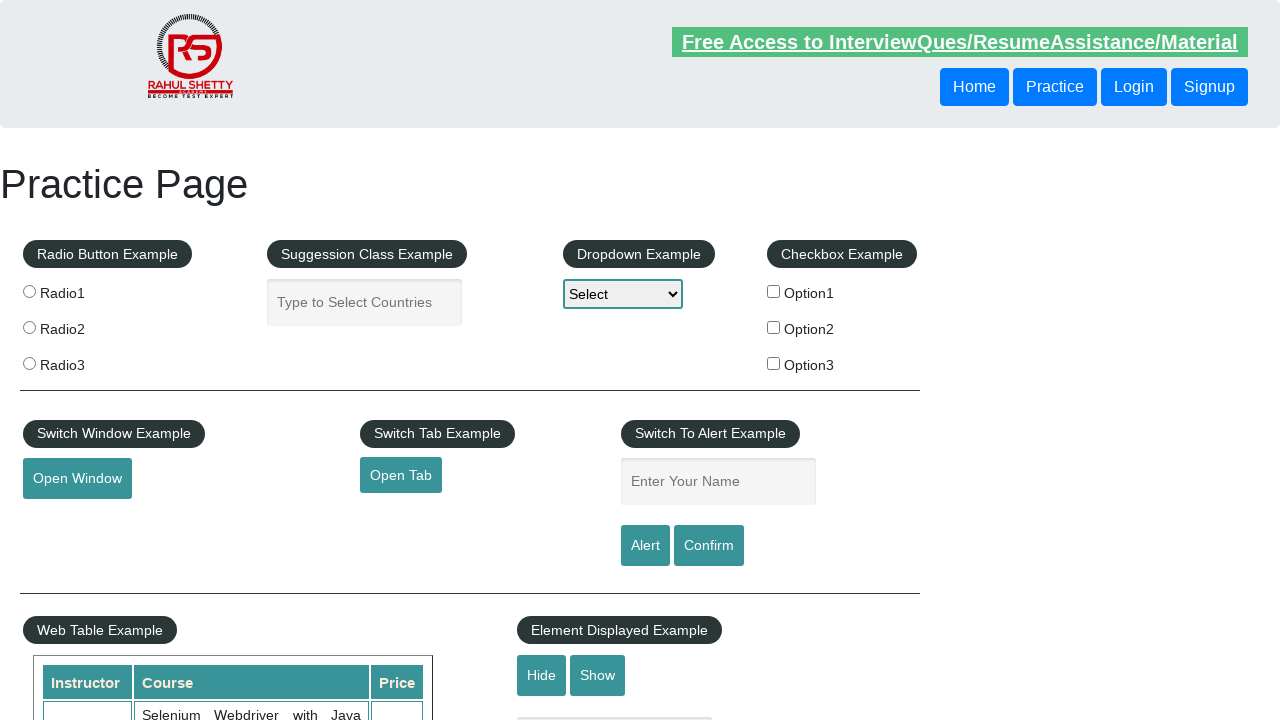

Element inside iframe became visible
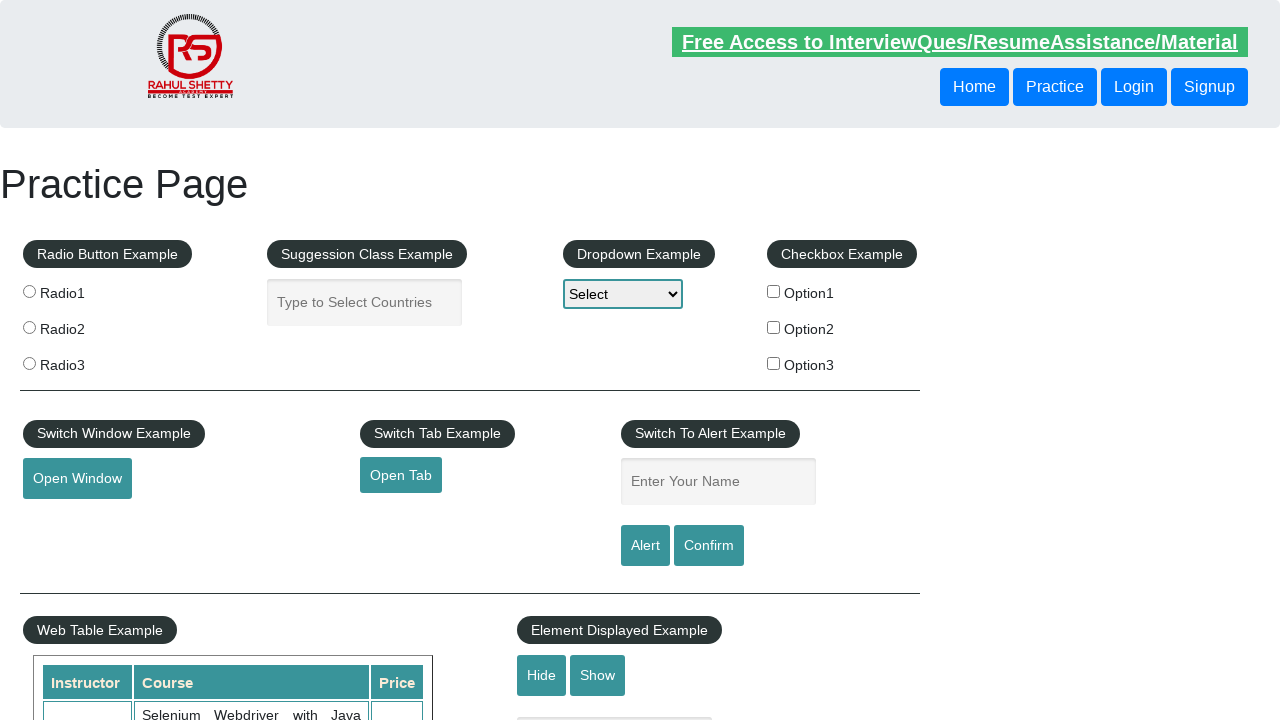

Element on main page became visible after switching back from iframe
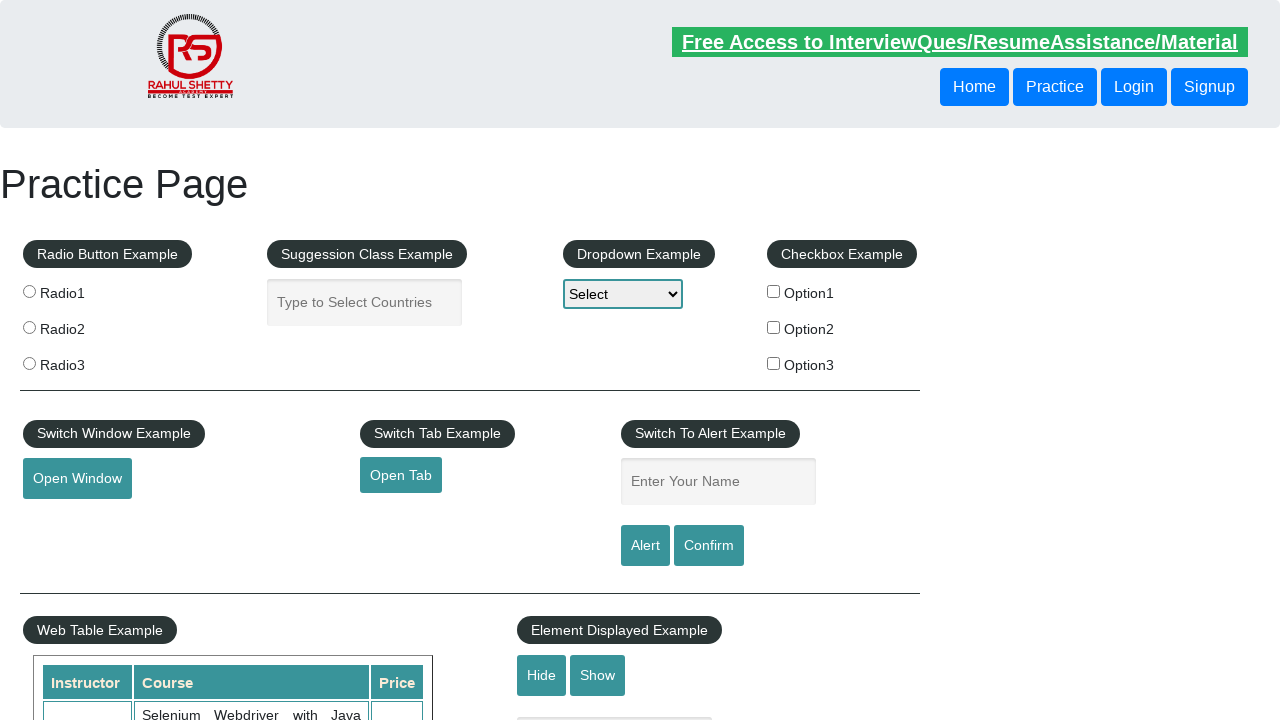

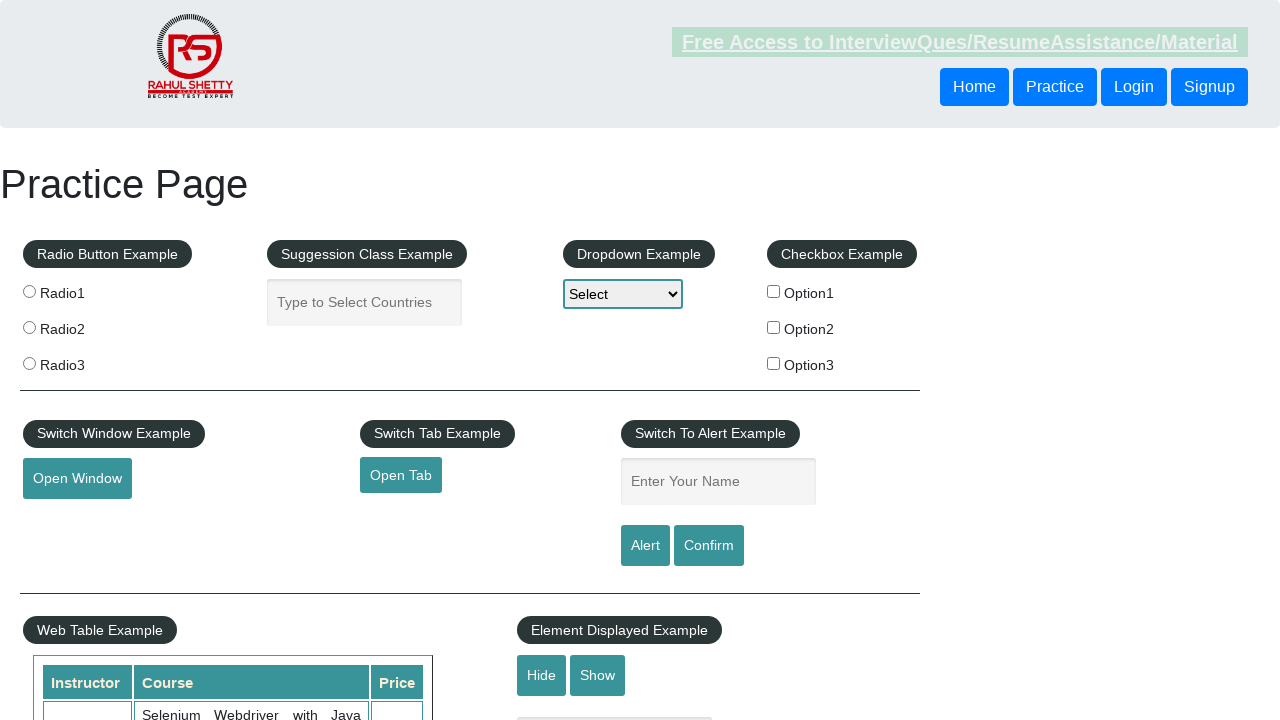